Tests opting out of A/B tests by adding an opt-out cookie after visiting the page, then refreshing to verify the page shows "No A/B Test" heading

Starting URL: http://the-internet.herokuapp.com/abtest

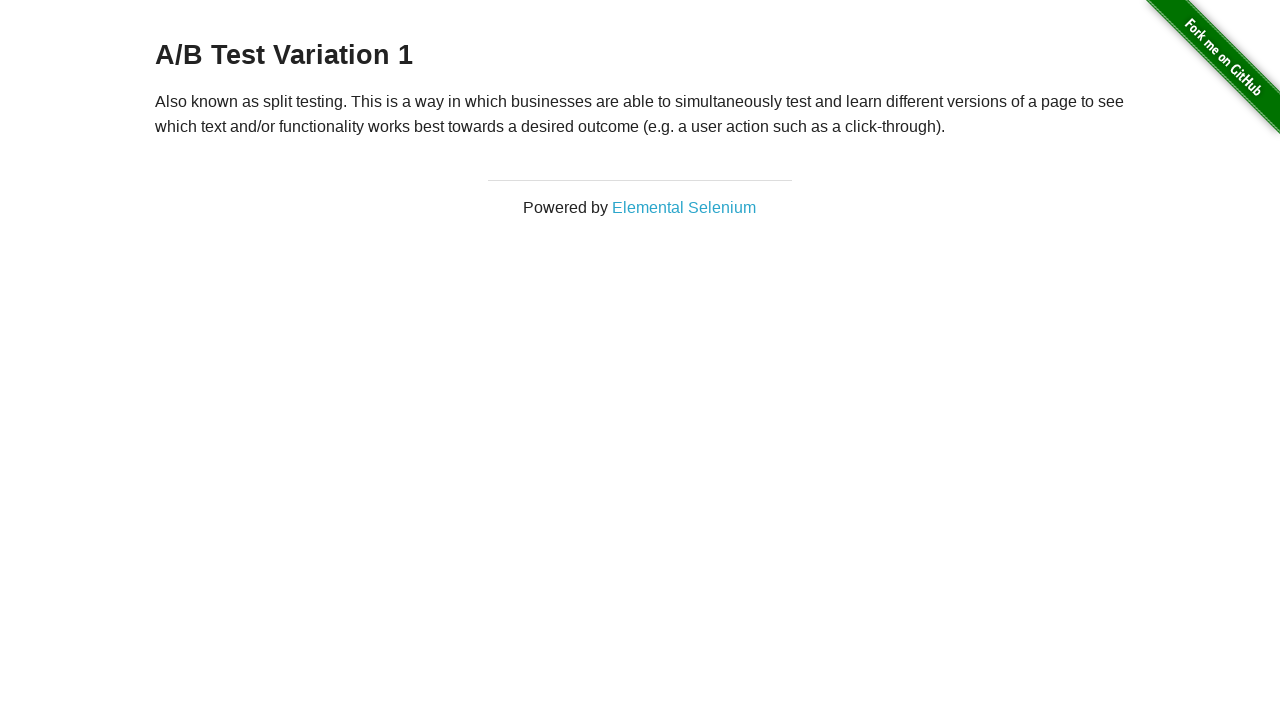

Waited for h3 heading to appear on initial page load
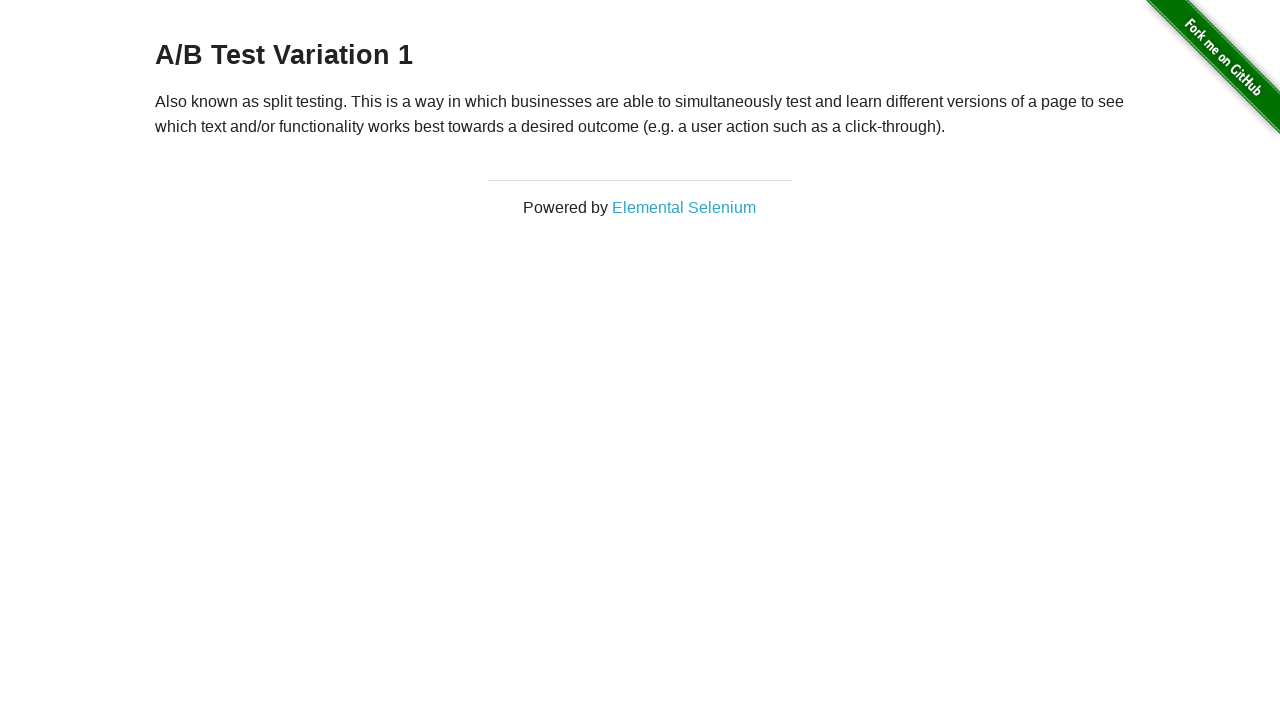

Retrieved heading text content
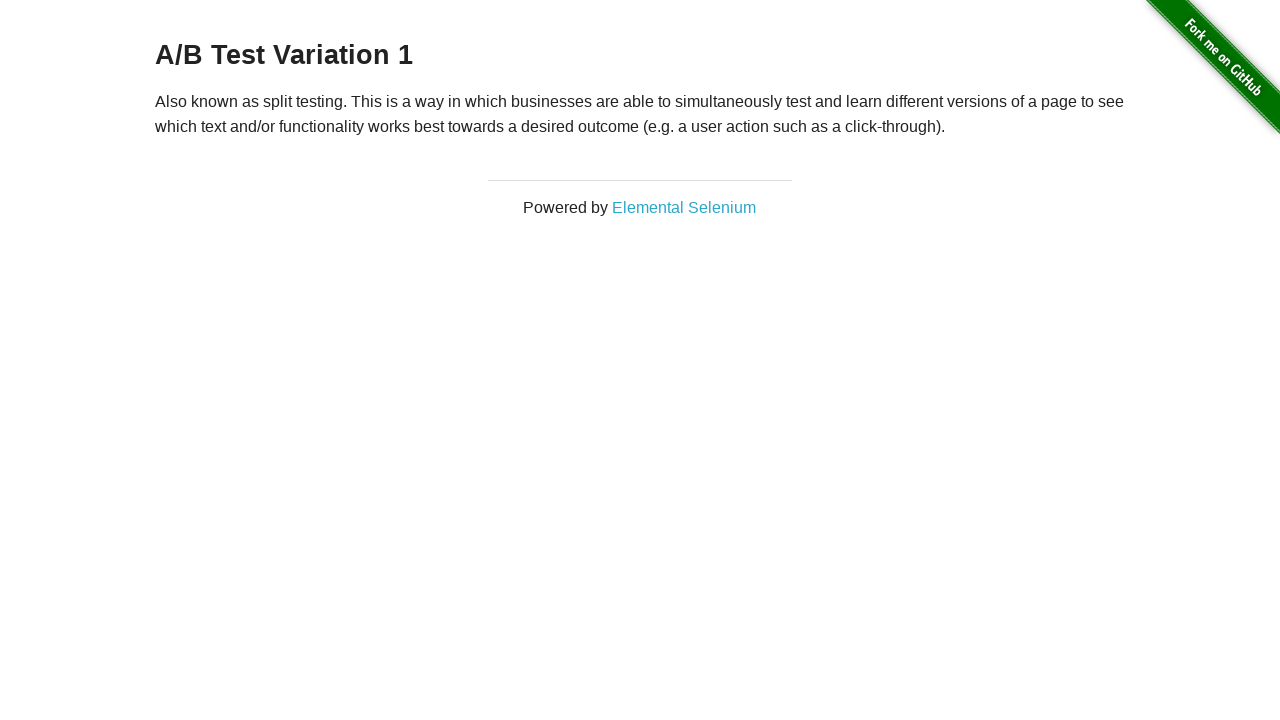

Verified initial heading starts with 'A/B Test'
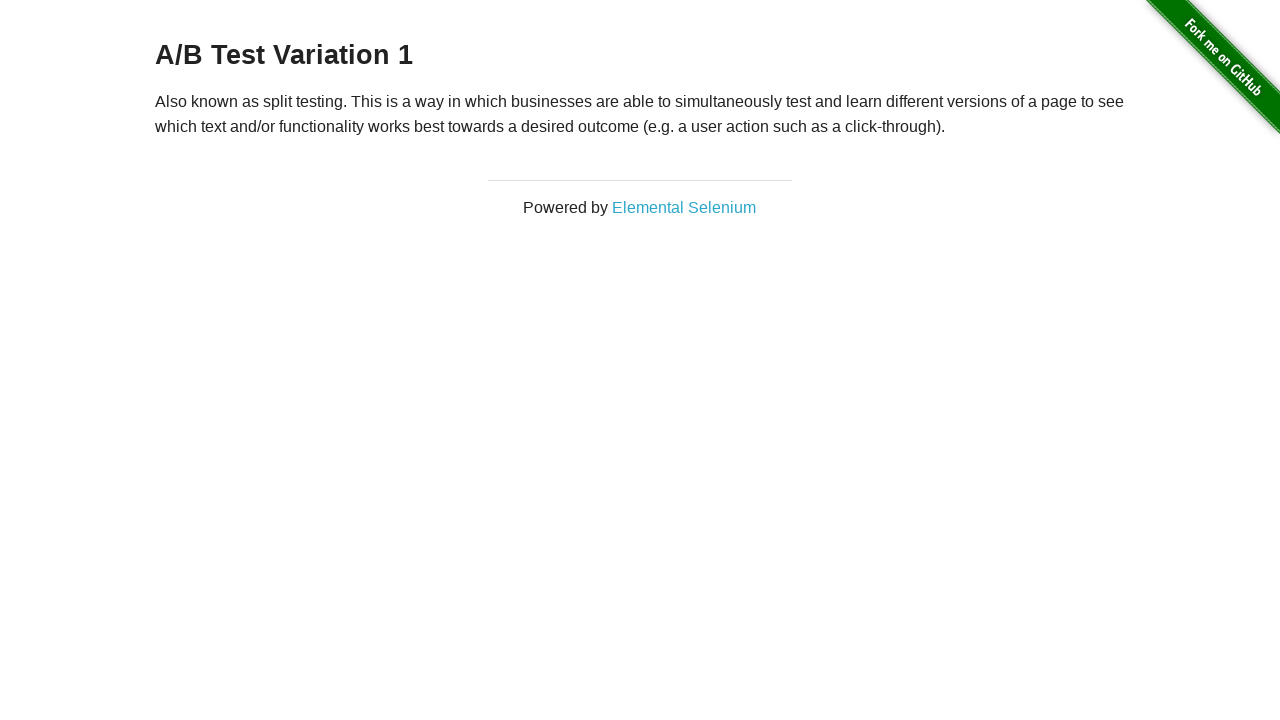

Added optimizelyOptOut cookie with value 'true'
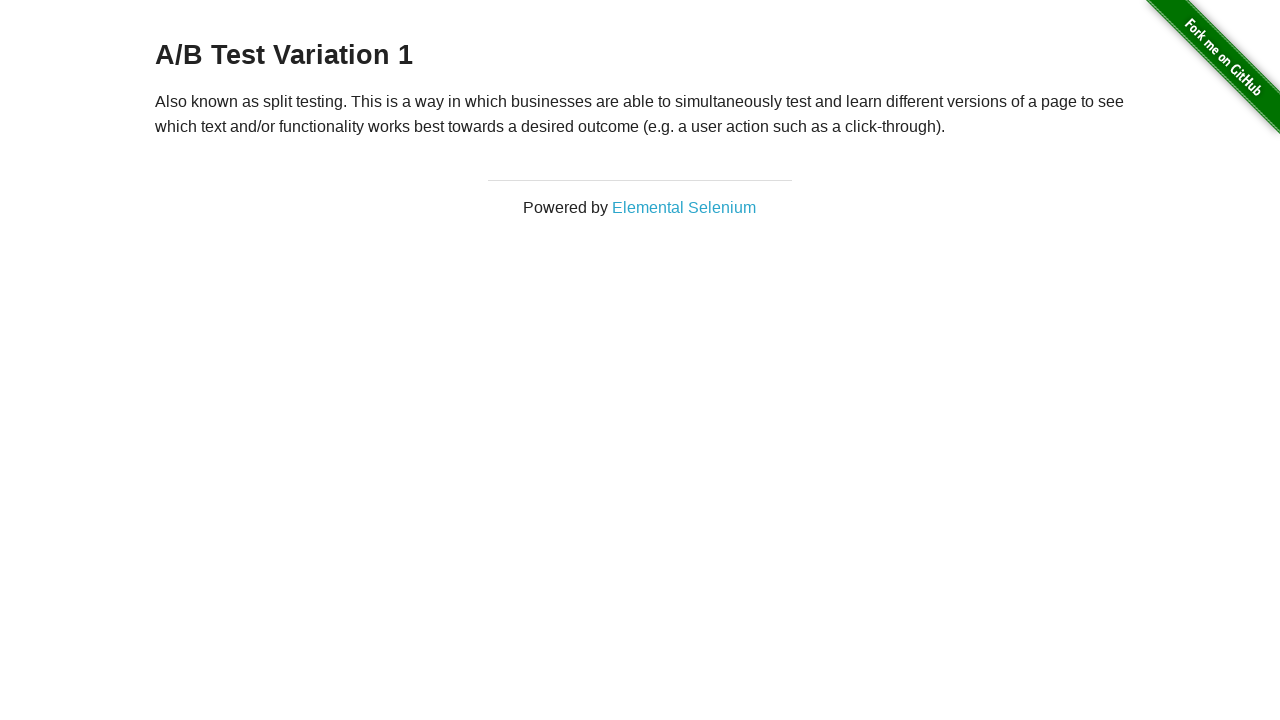

Reloaded the page after adding opt-out cookie
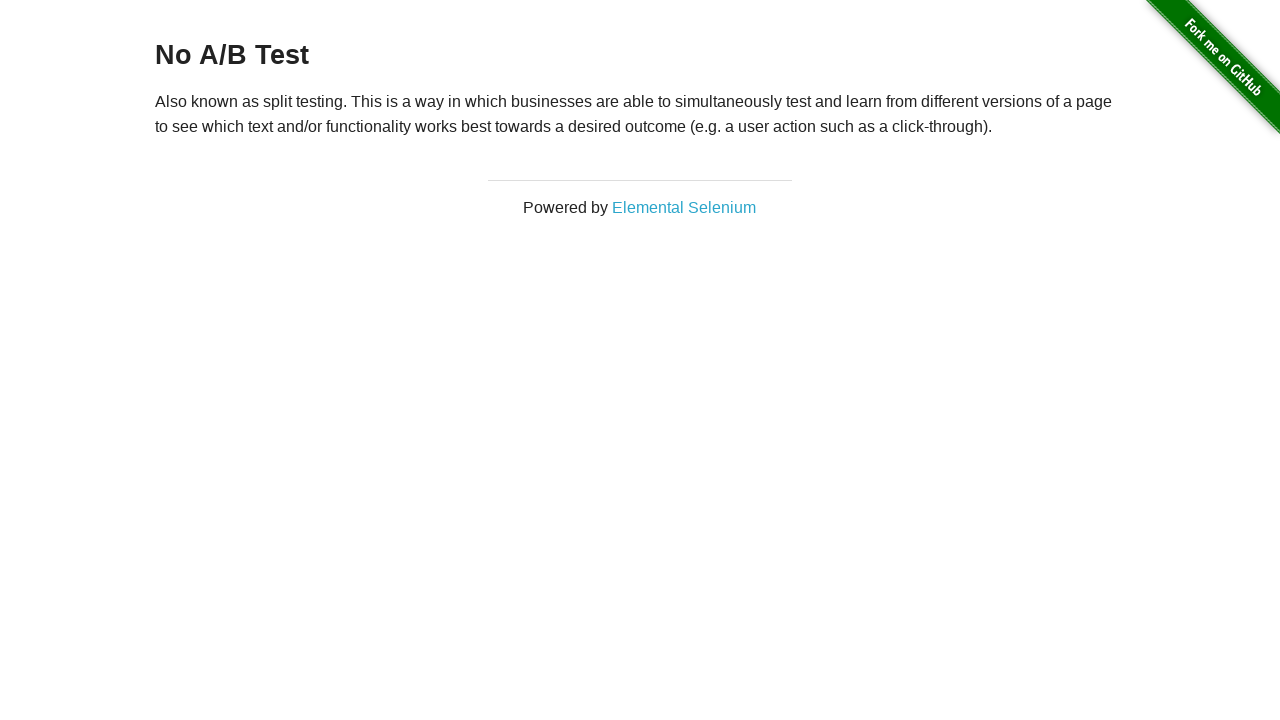

Waited for h3 heading to appear after page reload
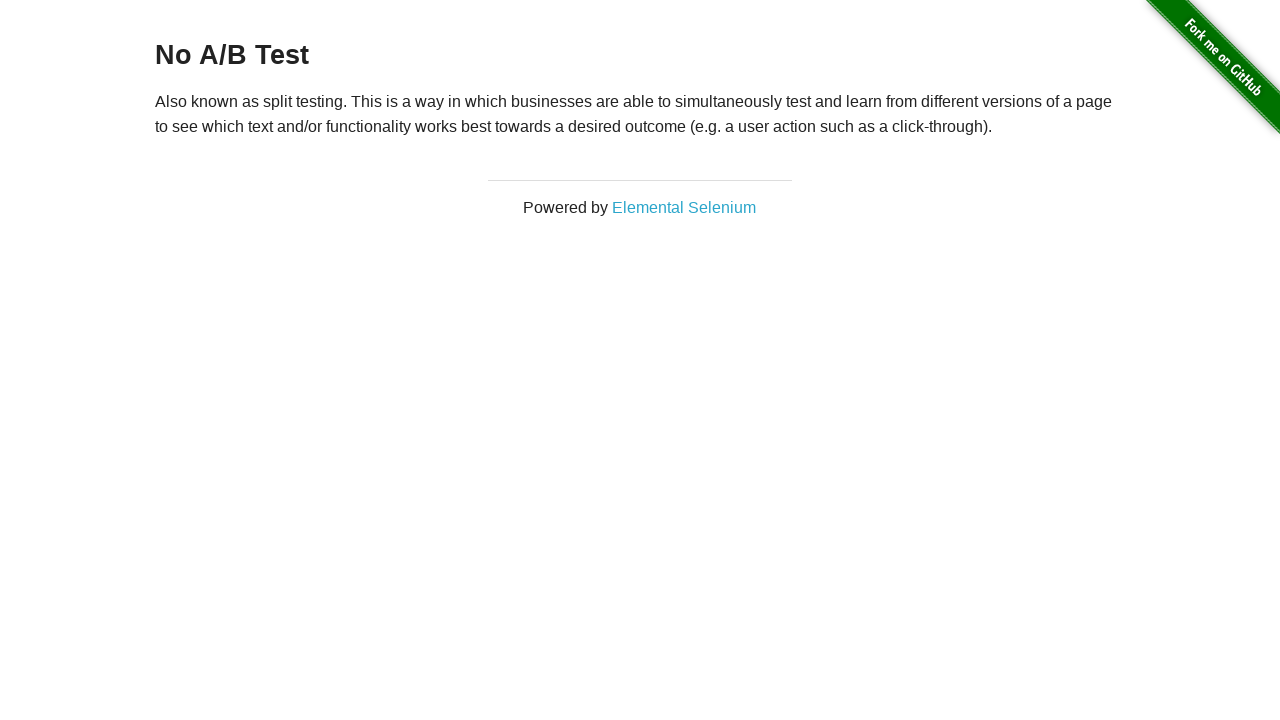

Retrieved heading text content after reload
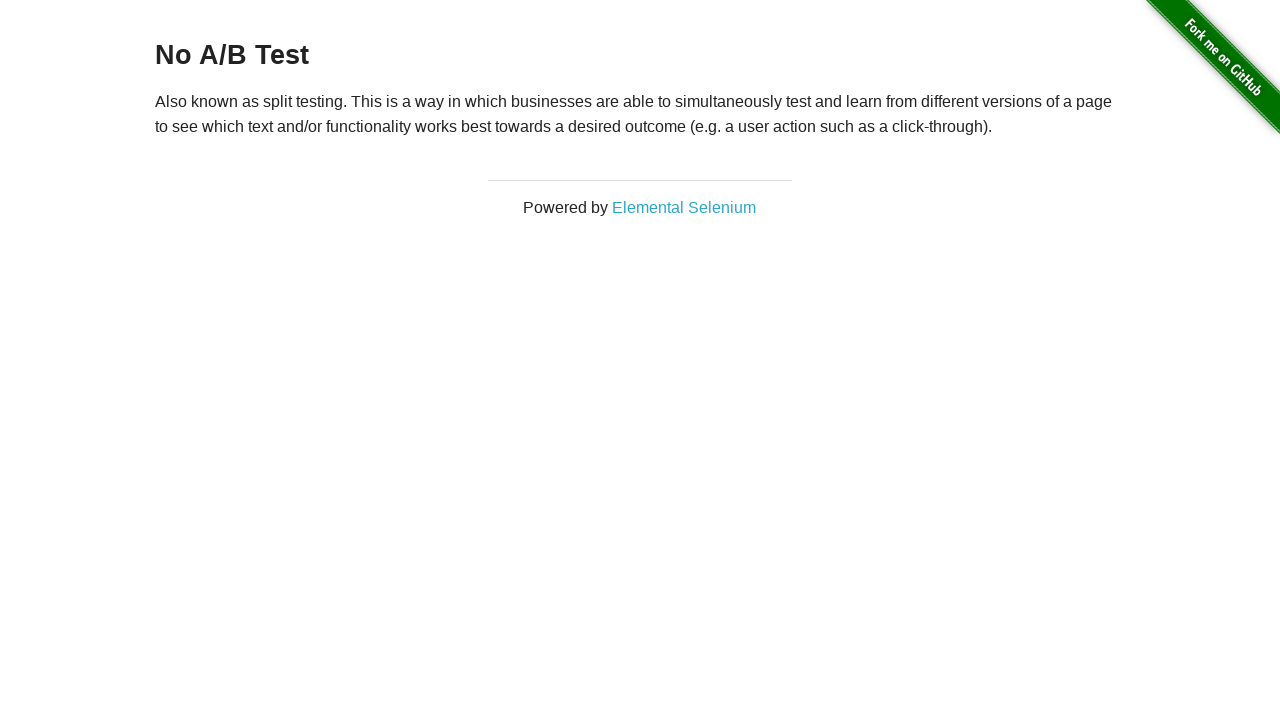

Verified heading now starts with 'No A/B Test' (opt-out successful)
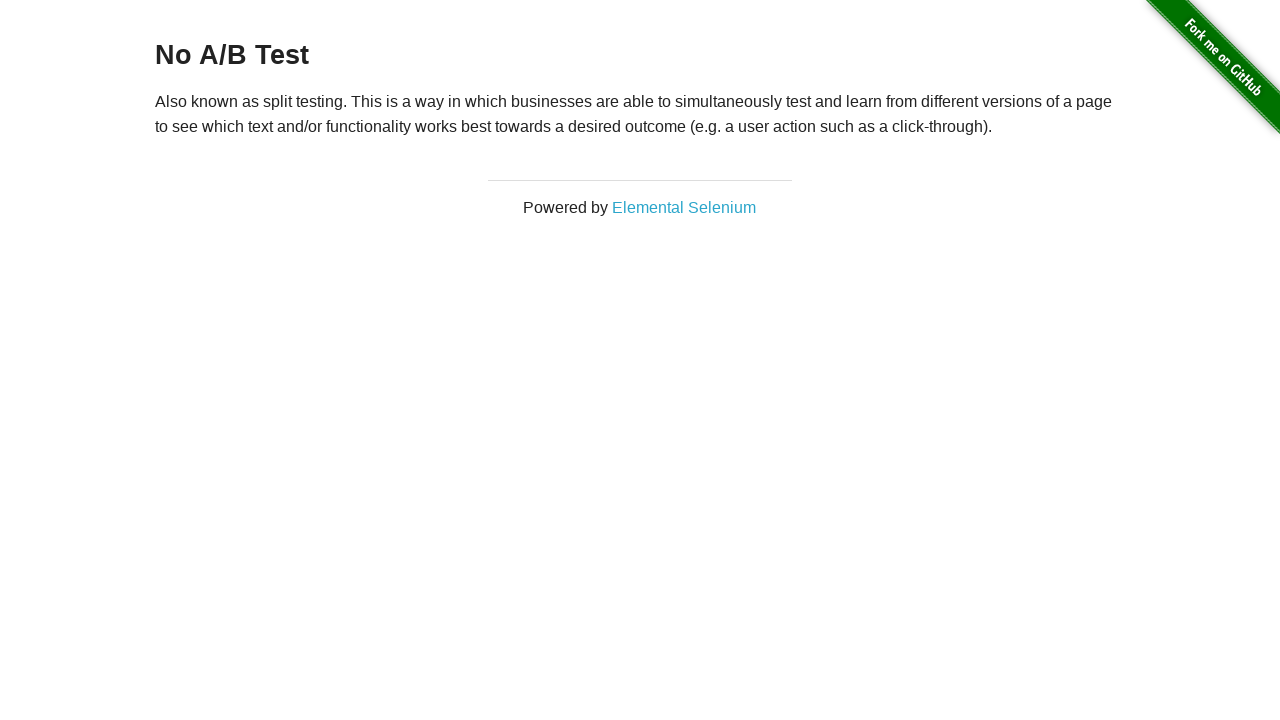

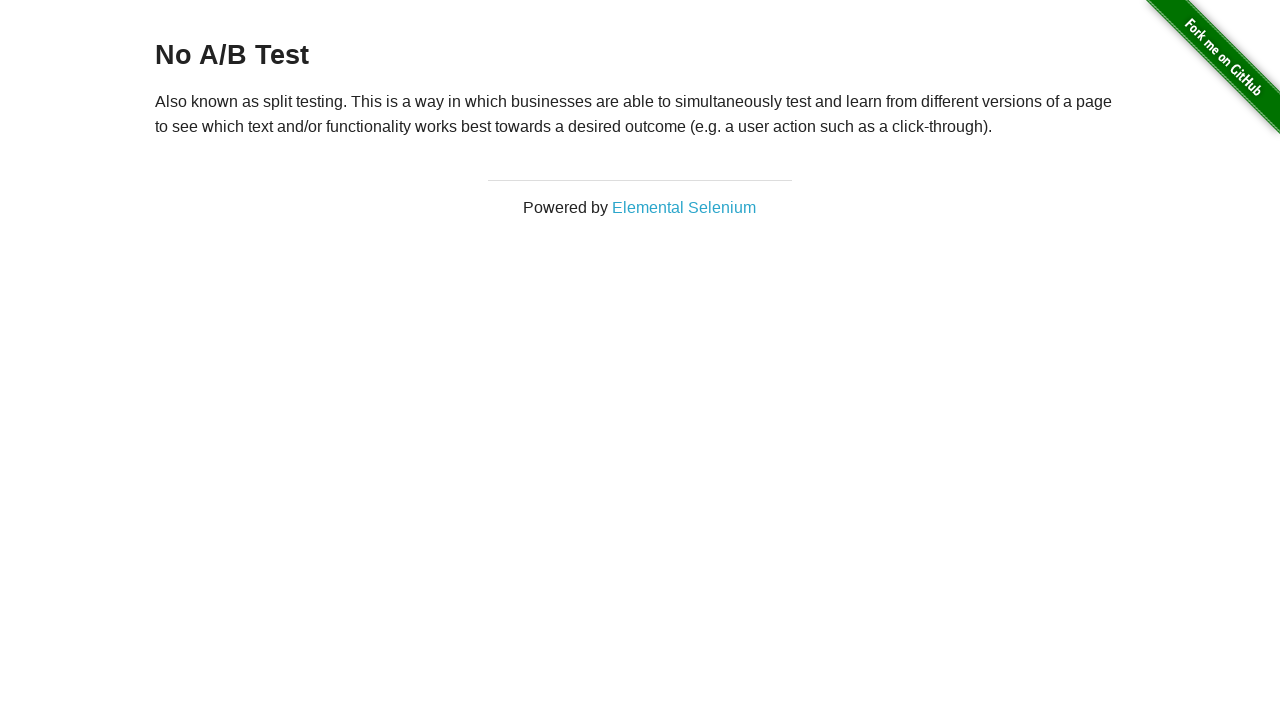